Tests form input functionality on a demo site by entering a value into a meal input field

Starting URL: https://demowf.aspnetawesome.com/

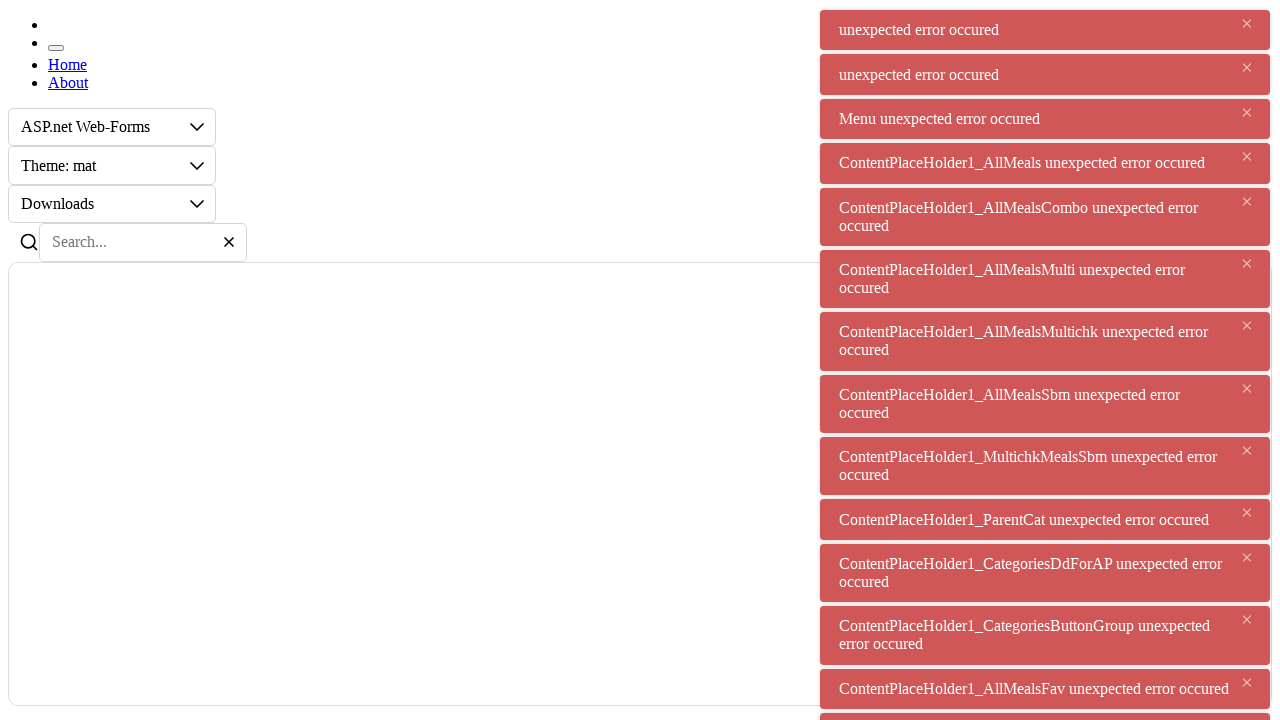

Filled meal input field with 'Tomato' on #ContentPlaceHolder1_Meal
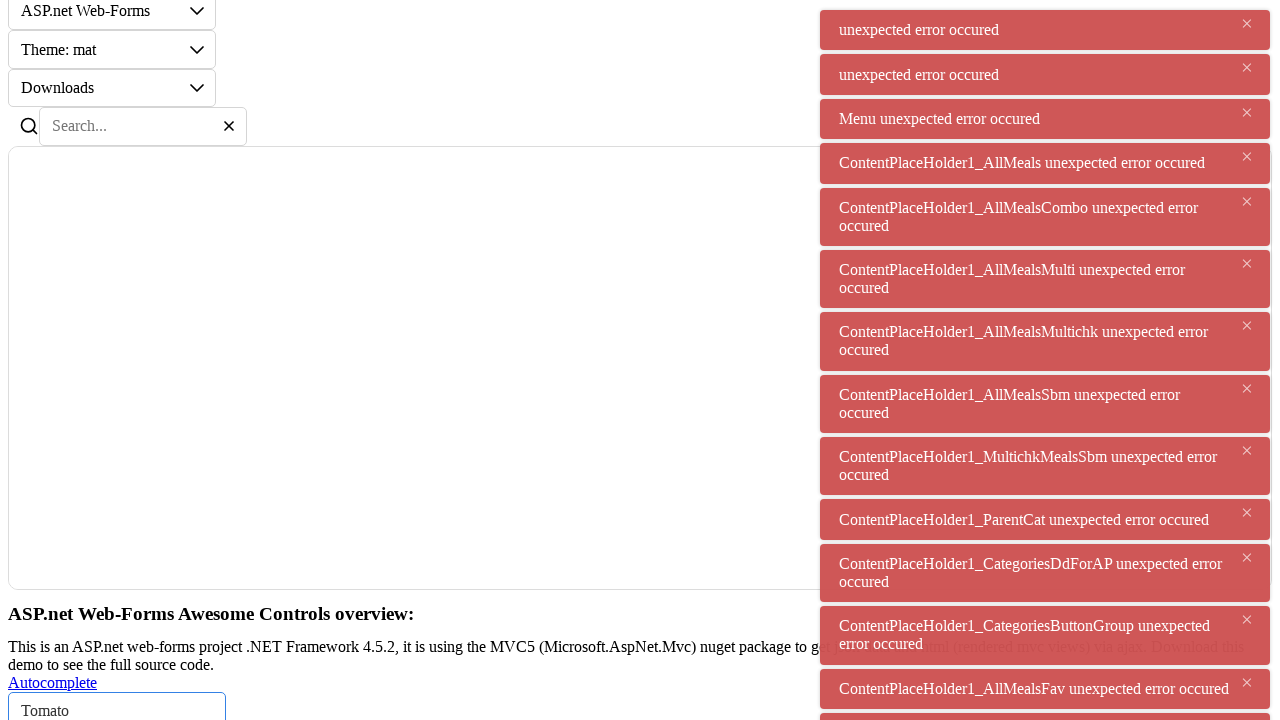

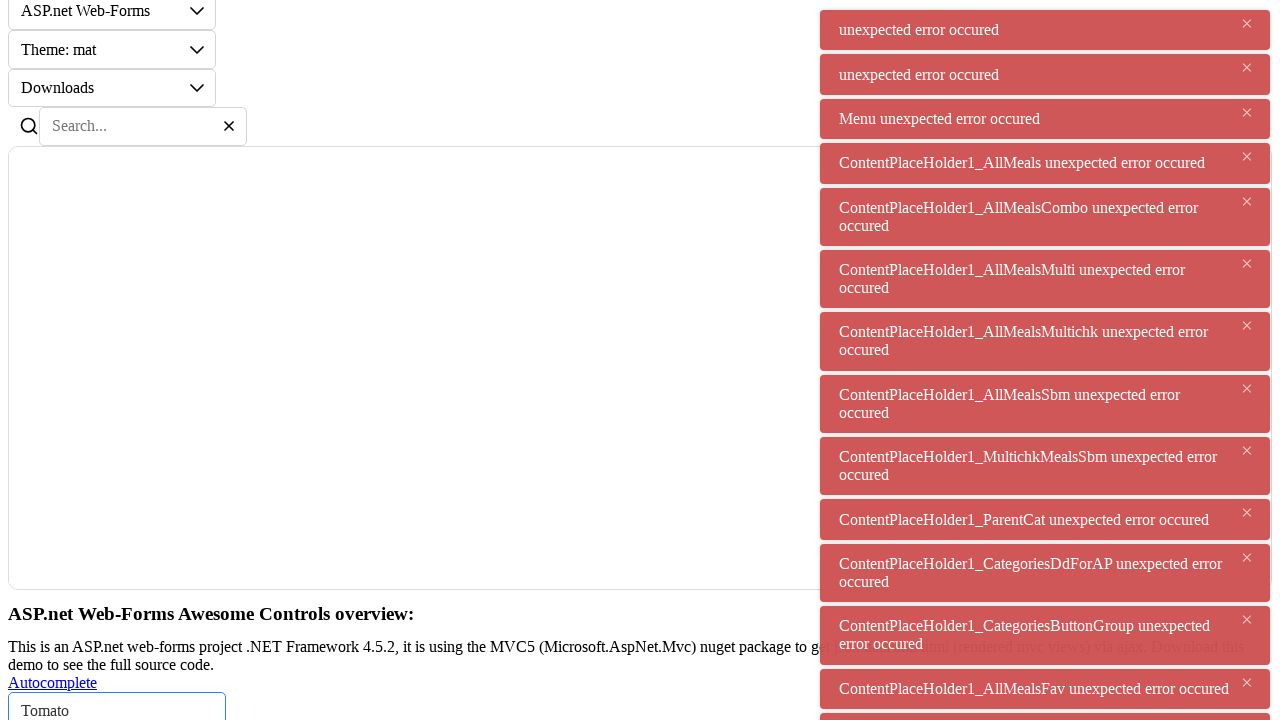